Tests drag and drop functionality on jQuery UI demo page by dragging an element from source to target within an iframe

Starting URL: https://jqueryui.com/droppable/

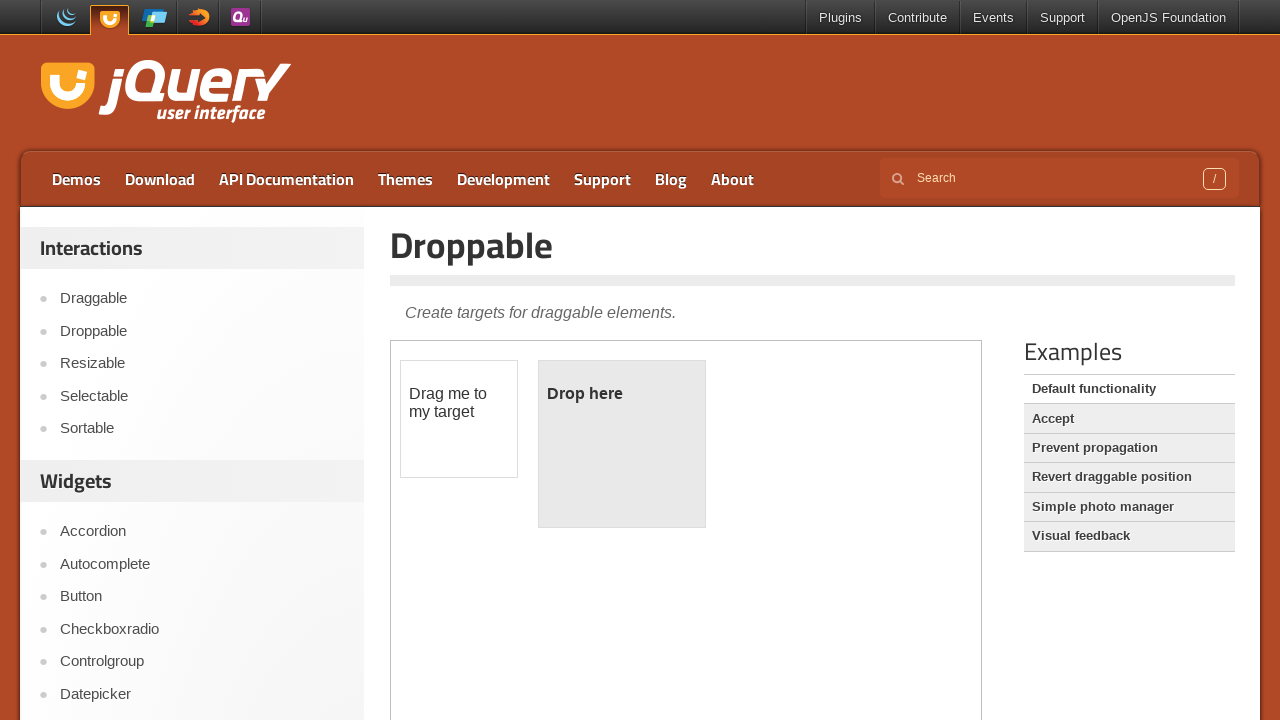

Located the demo iframe containing drag and drop elements
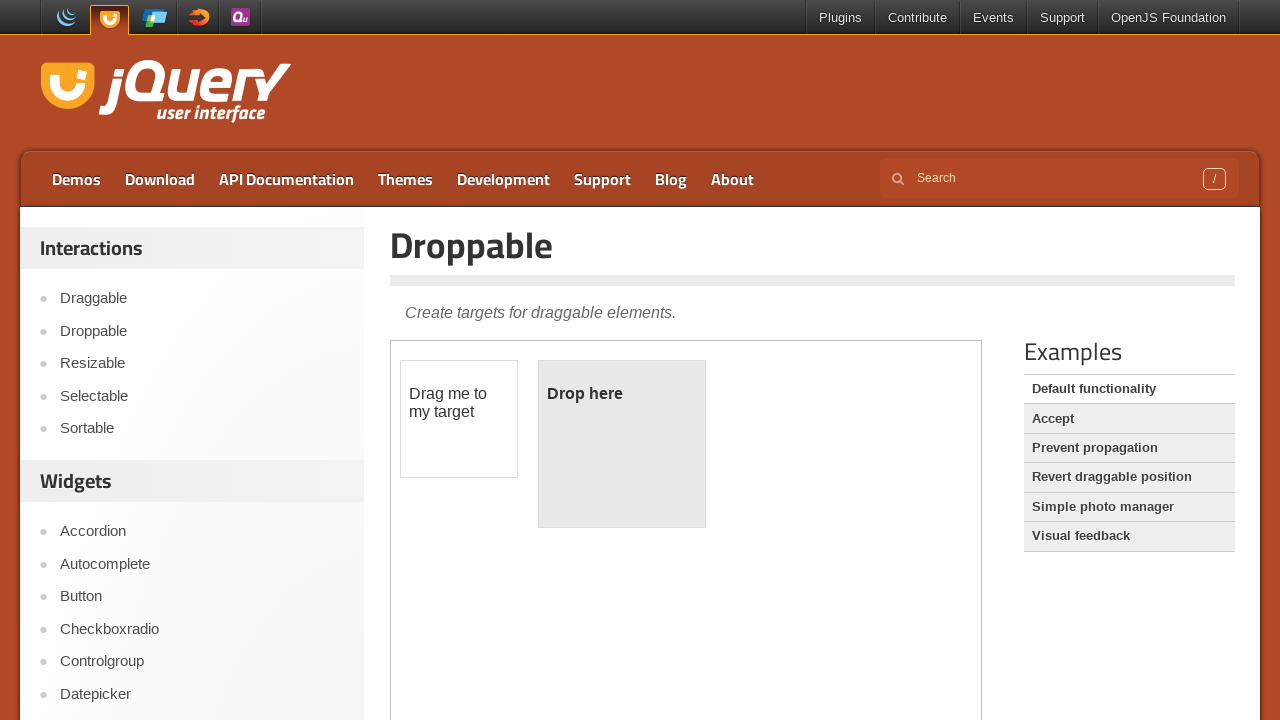

Located the draggable element with ID 'draggable'
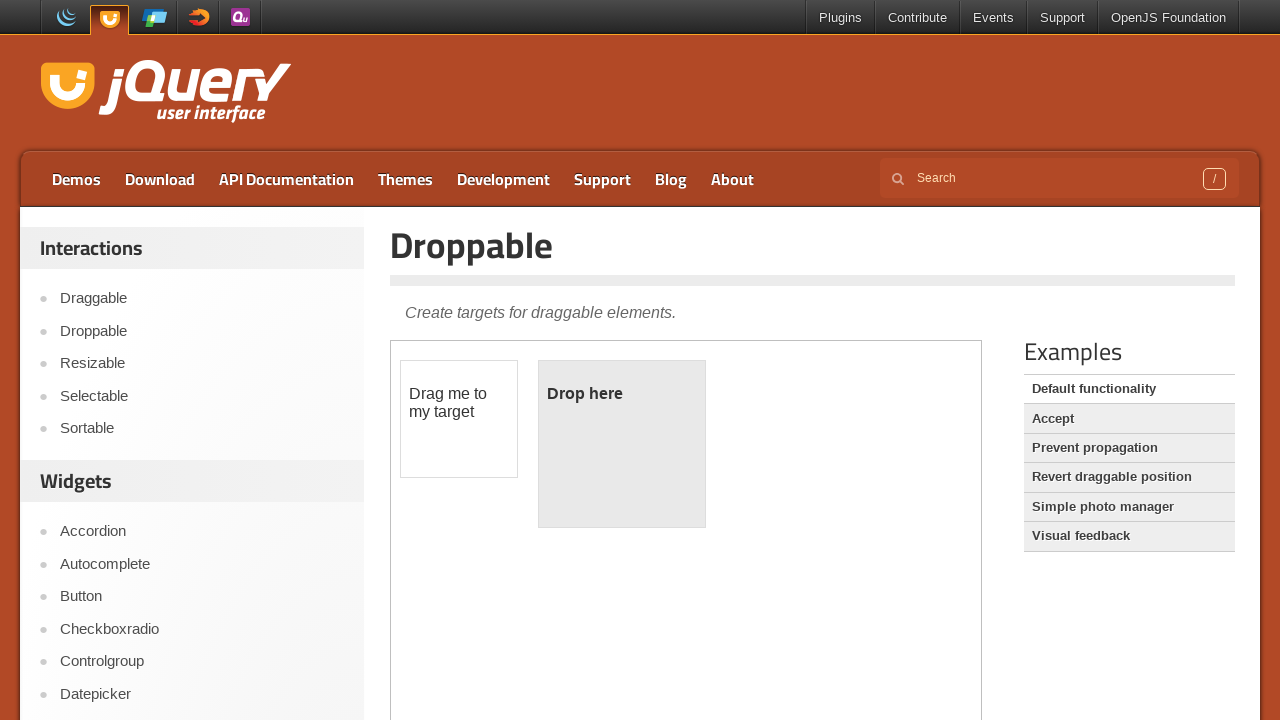

Located the droppable target element with ID 'droppable'
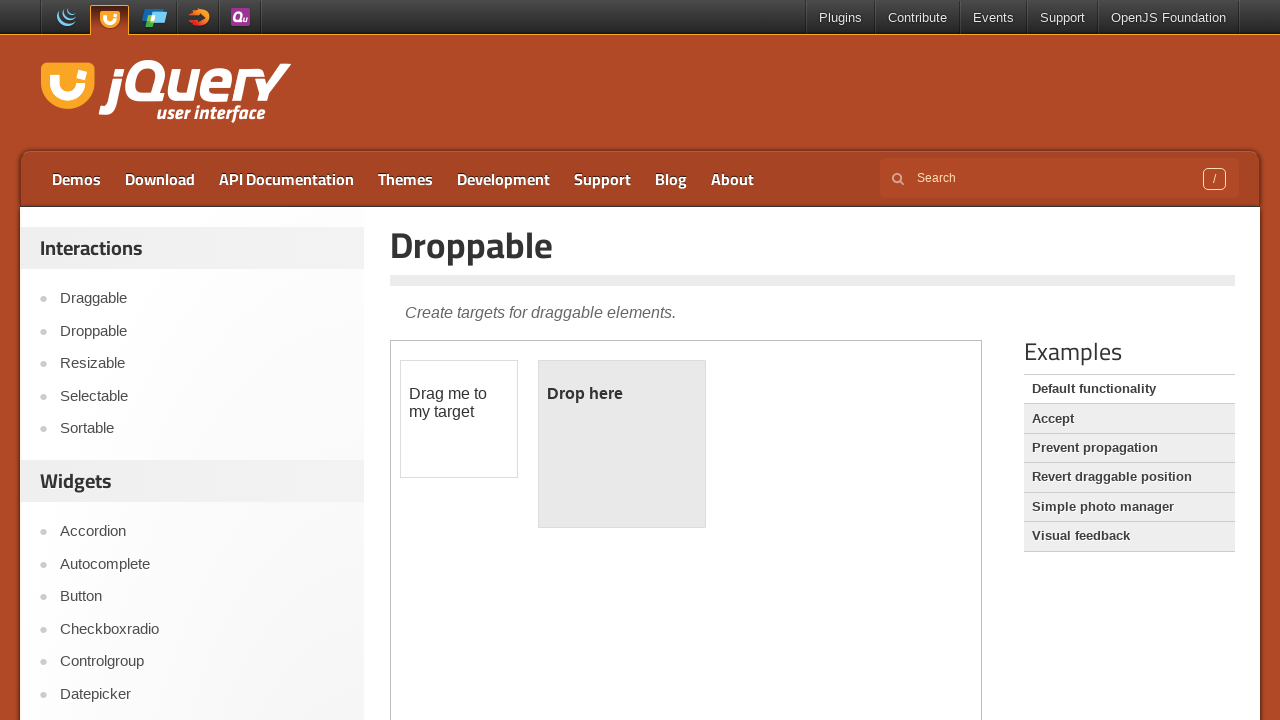

Dragged the draggable element to the droppable target at (622, 444)
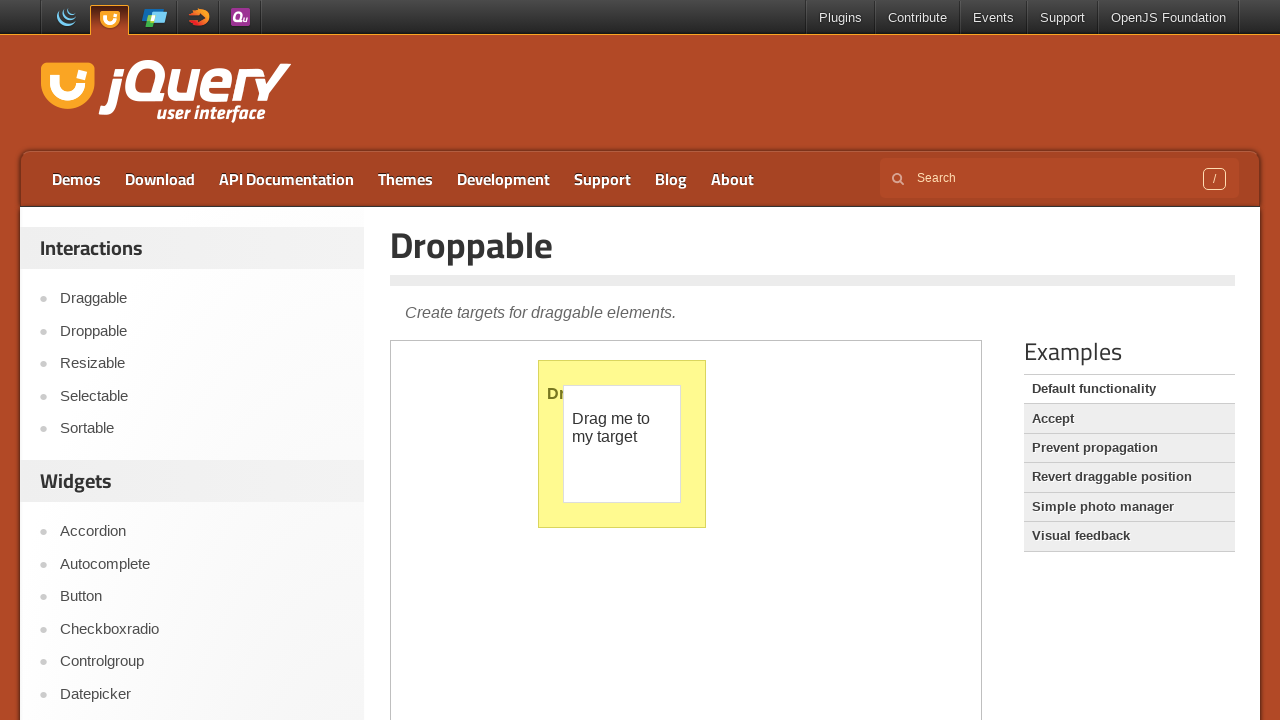

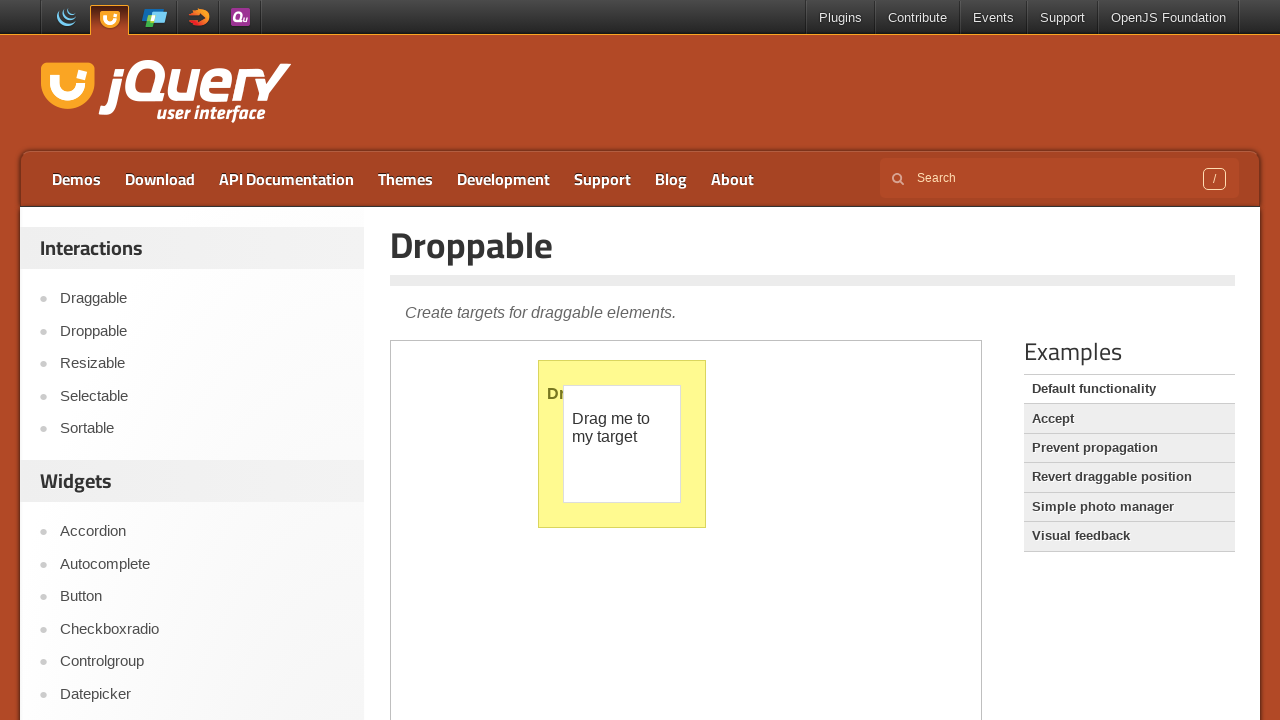